Tests handling of JavaScript alerts including accept, dismiss, and prompt input on a demo alerts page

Starting URL: https://www.hyrtutorials.com/p/alertsdemo.html

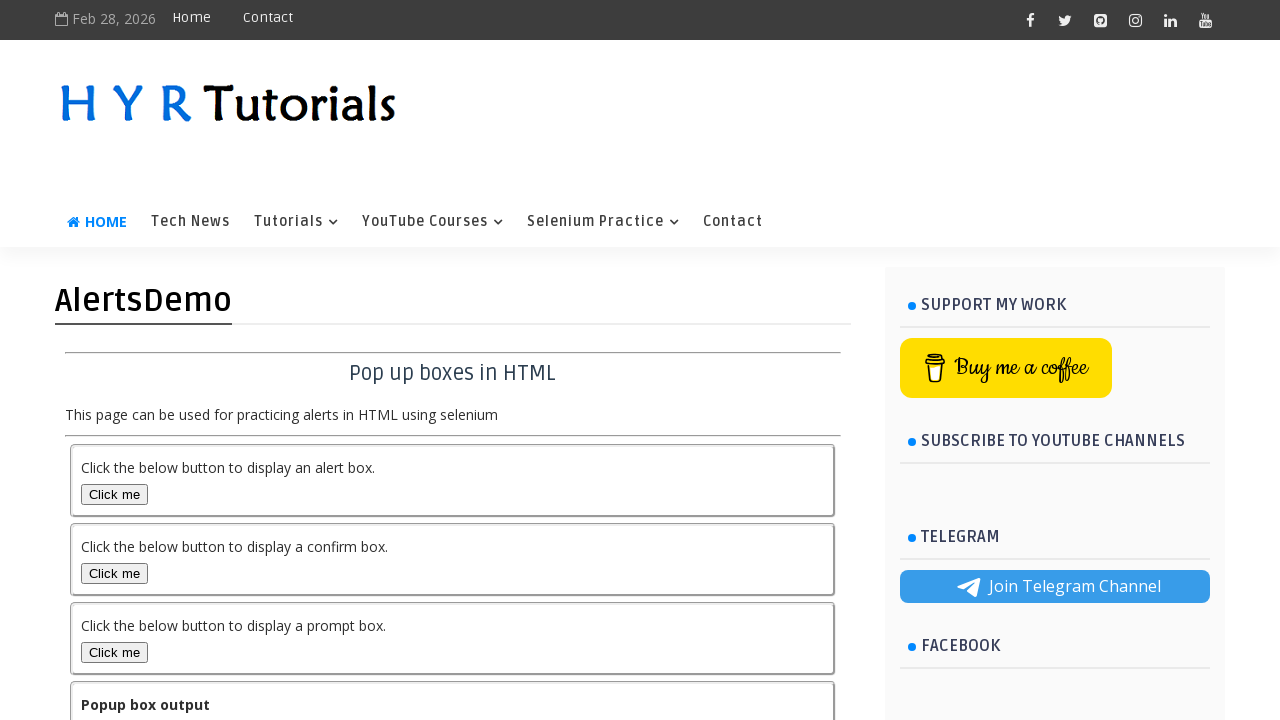

Clicked alert box button at (114, 494) on #alertBox
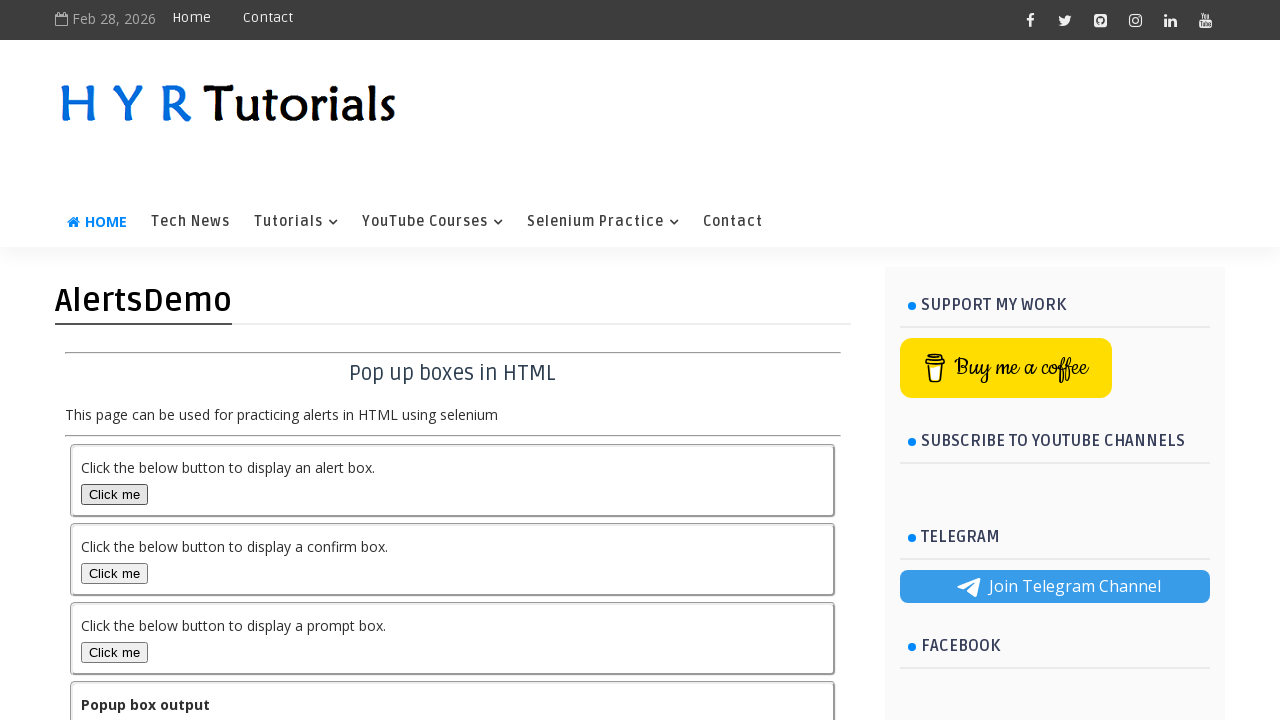

Set up dialog handler to accept alerts
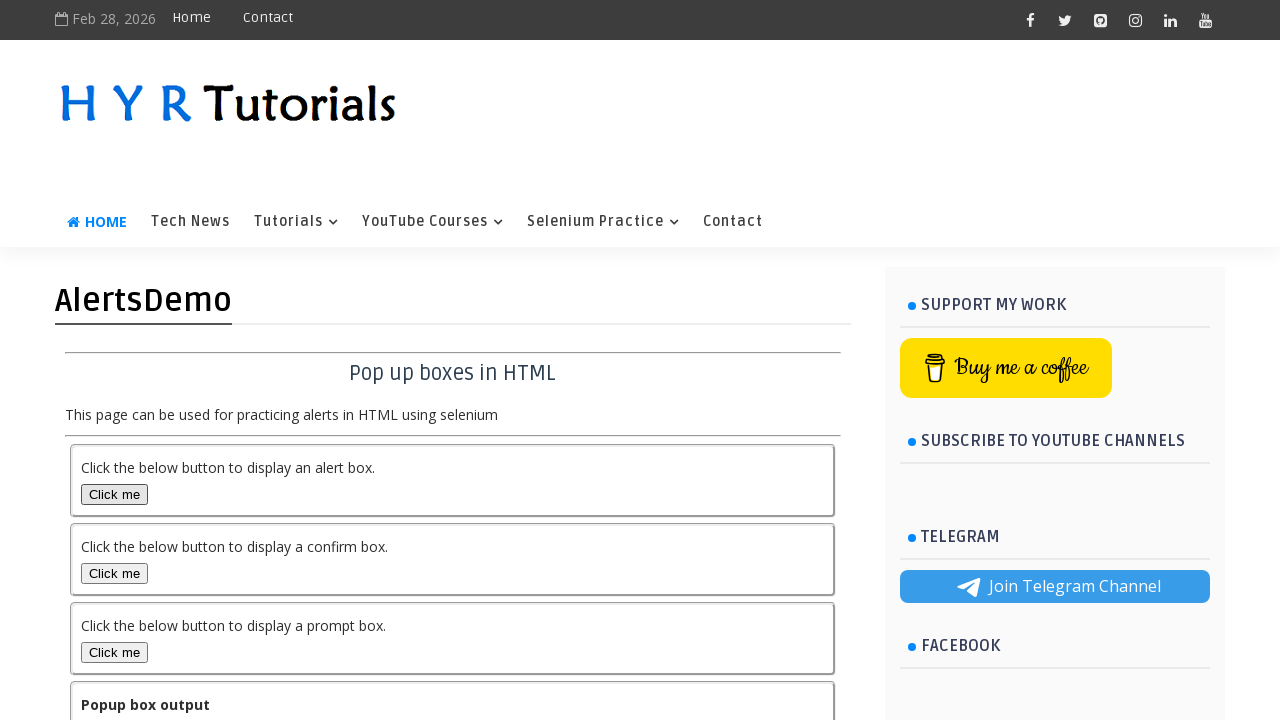

Clicked confirm box button at (114, 573) on #confirmBox
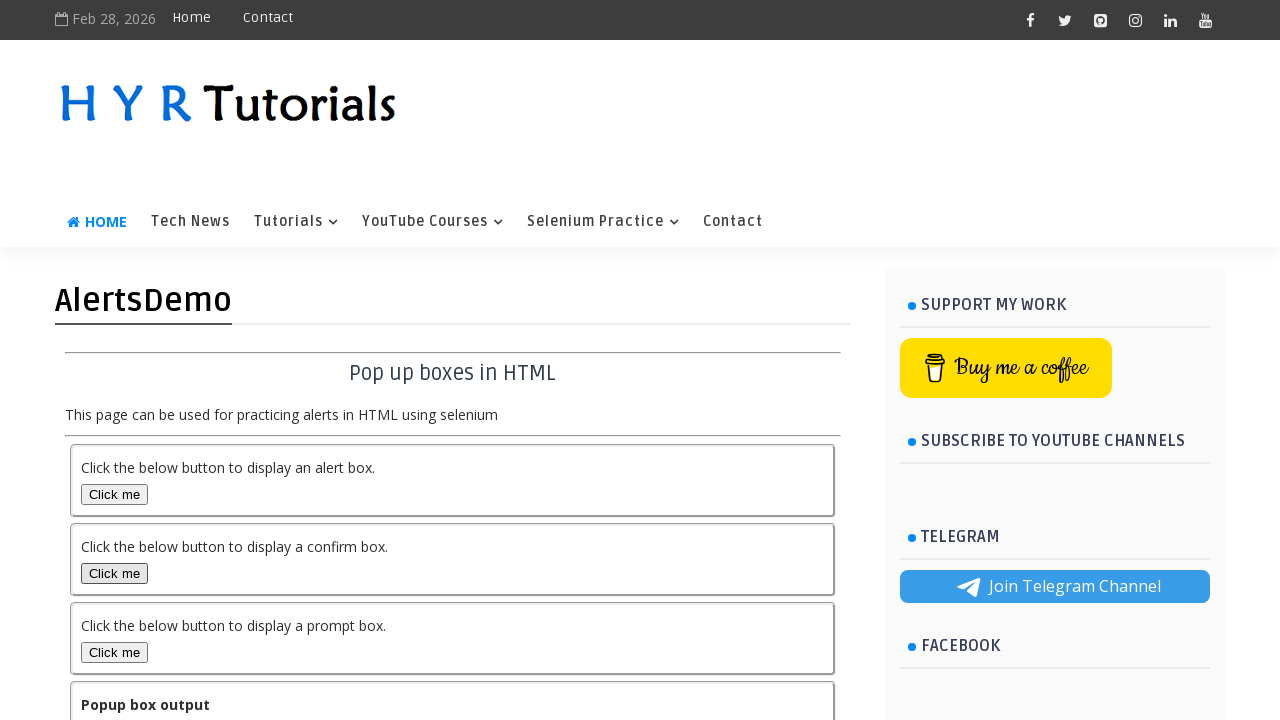

Set up dialog handler to dismiss alerts
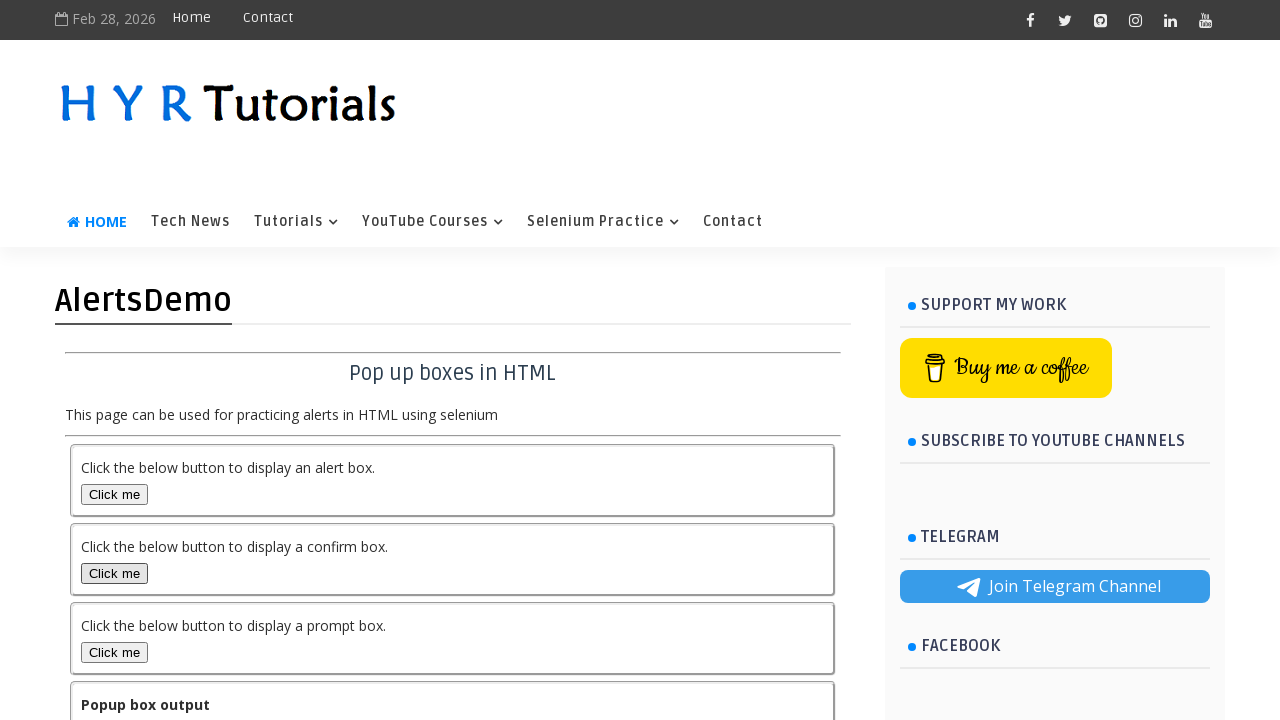

Set up dialog handler to accept prompts with text 'siva'
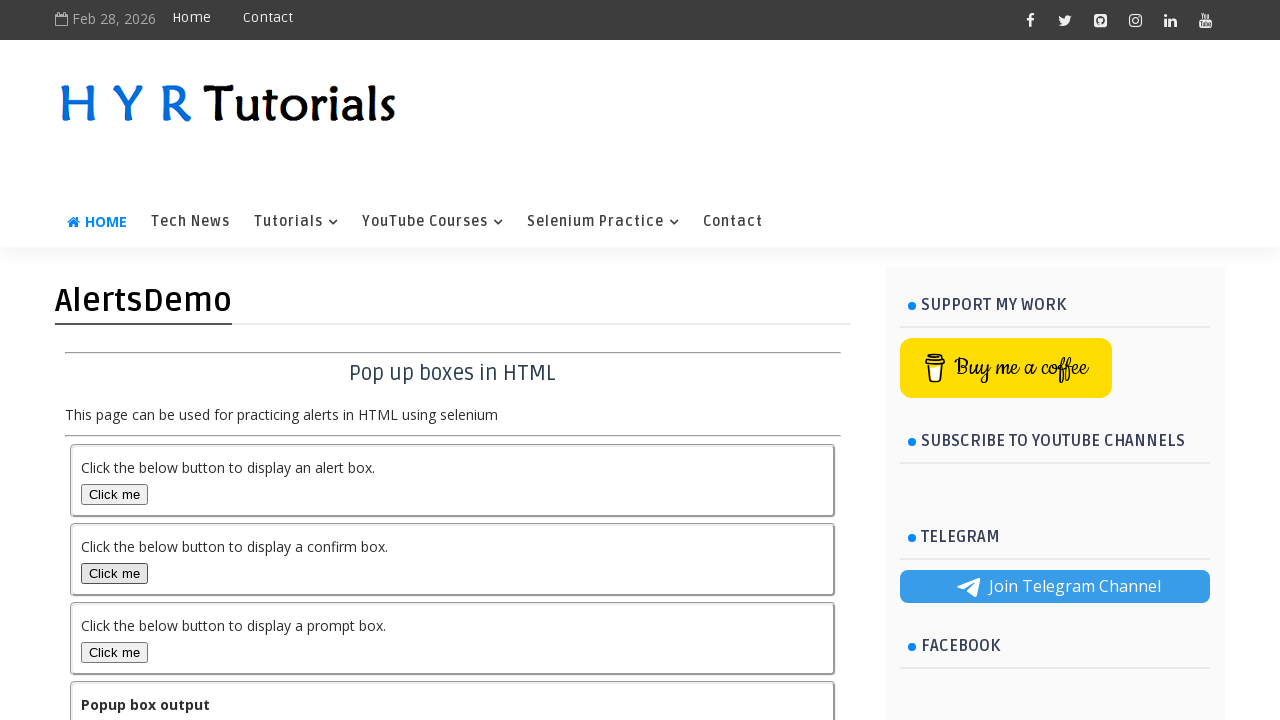

Clicked prompt box button at (114, 652) on #promptBox
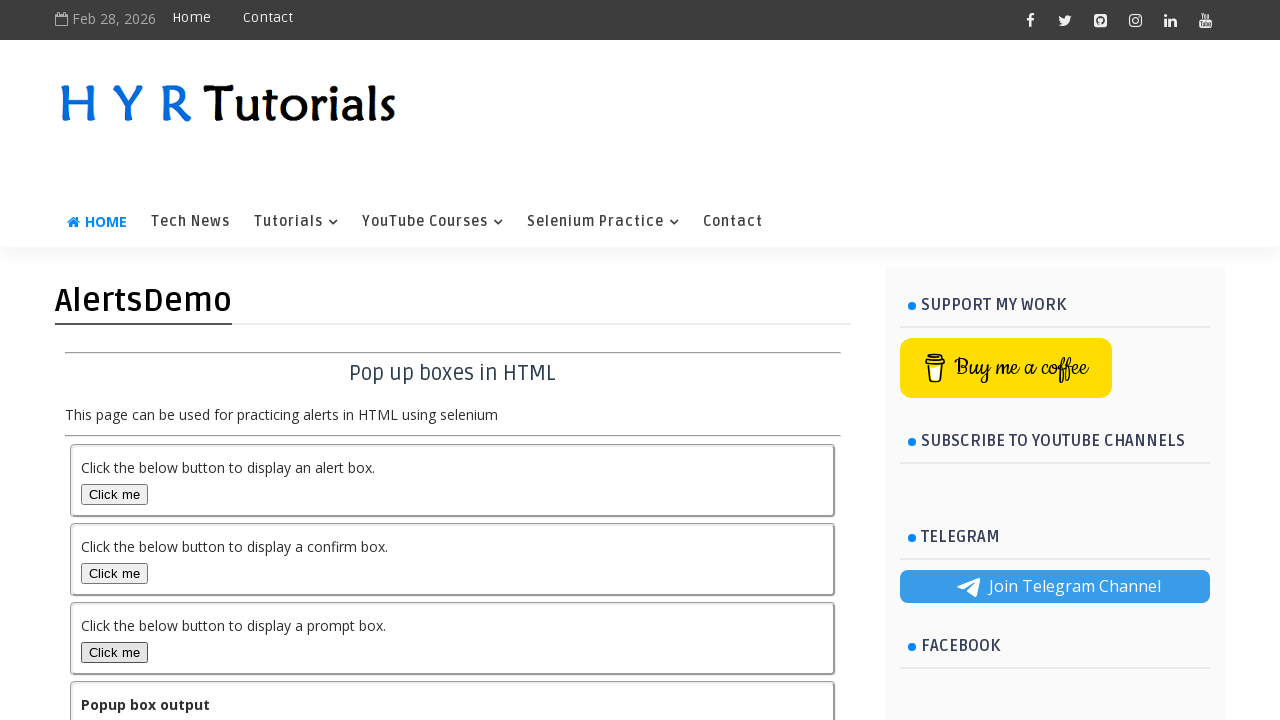

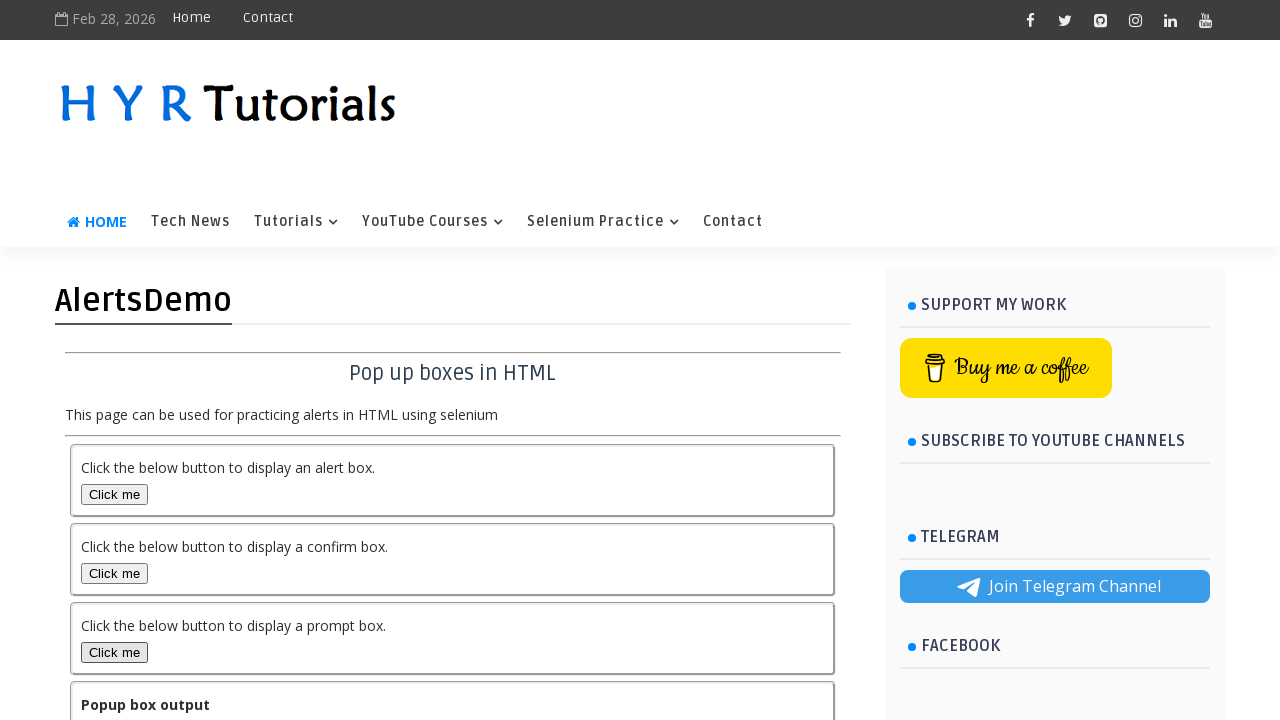